Tests modal dialog functionality by opening a modal, closing it using JavaScript executor, and verifying it closes properly

Starting URL: https://formy-project.herokuapp.com/modal

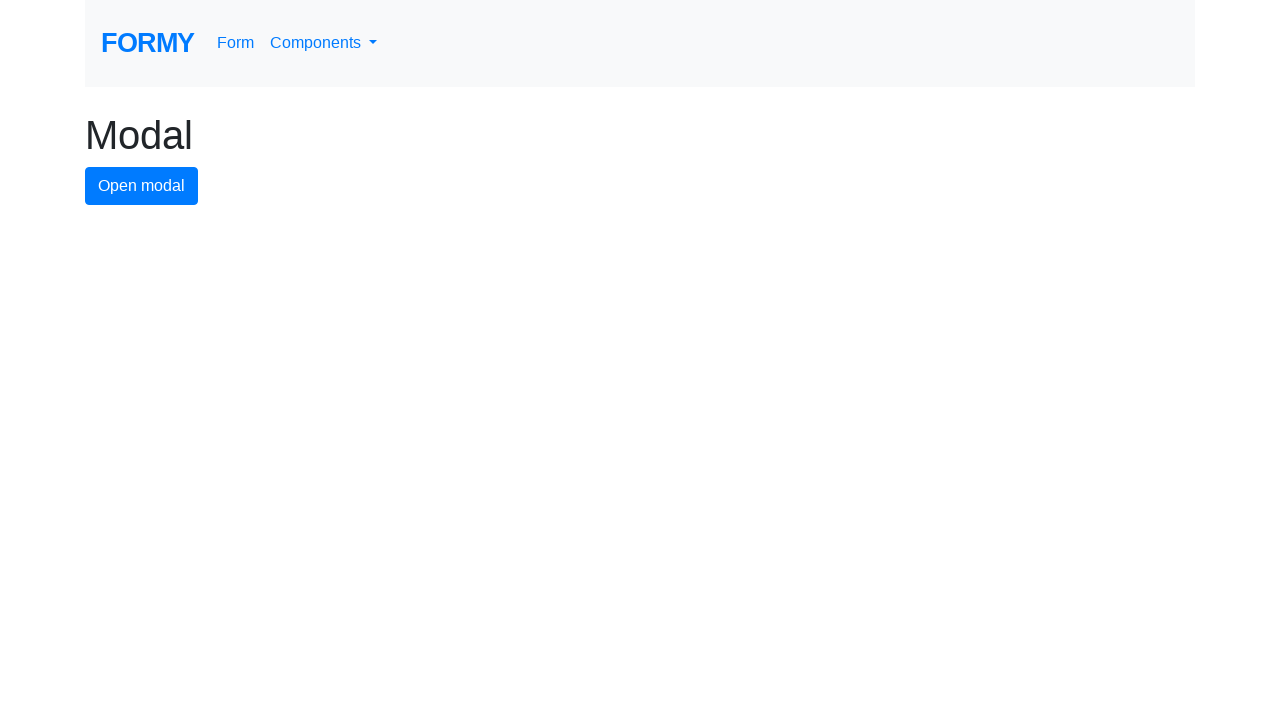

Clicked Open Modal button at (142, 186) on #modal-button
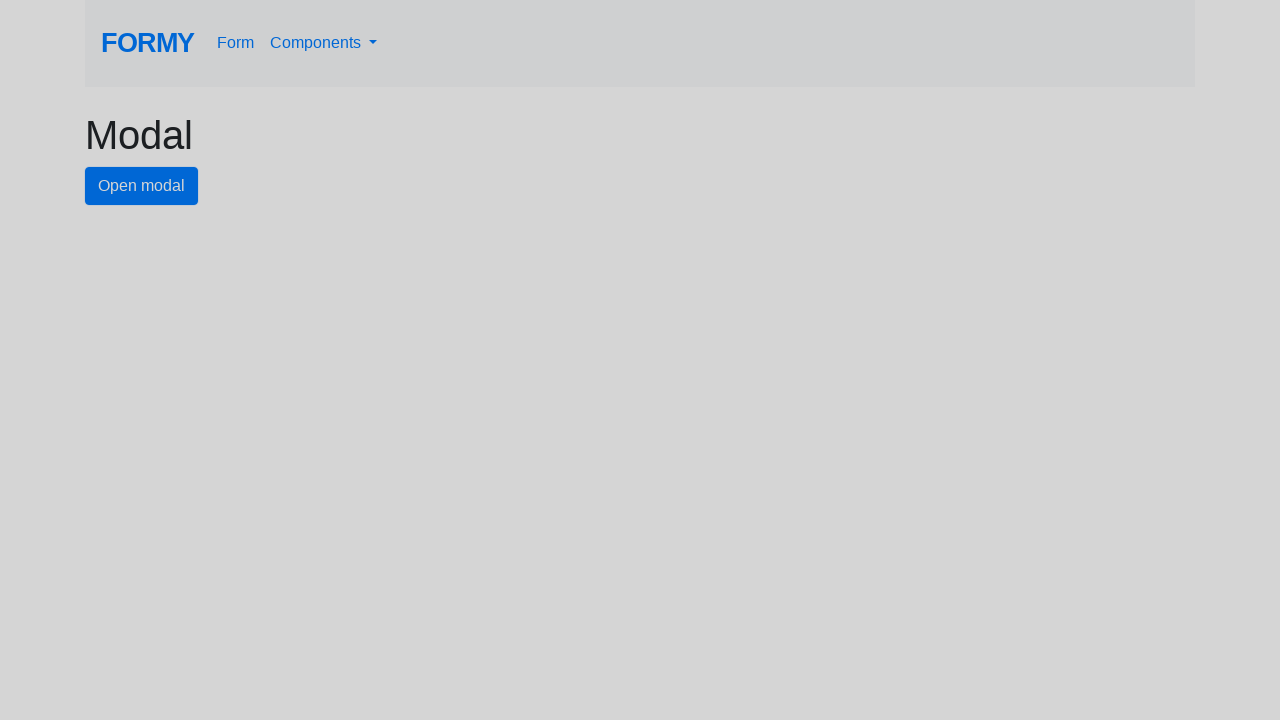

Modal dialog appeared and close button is visible
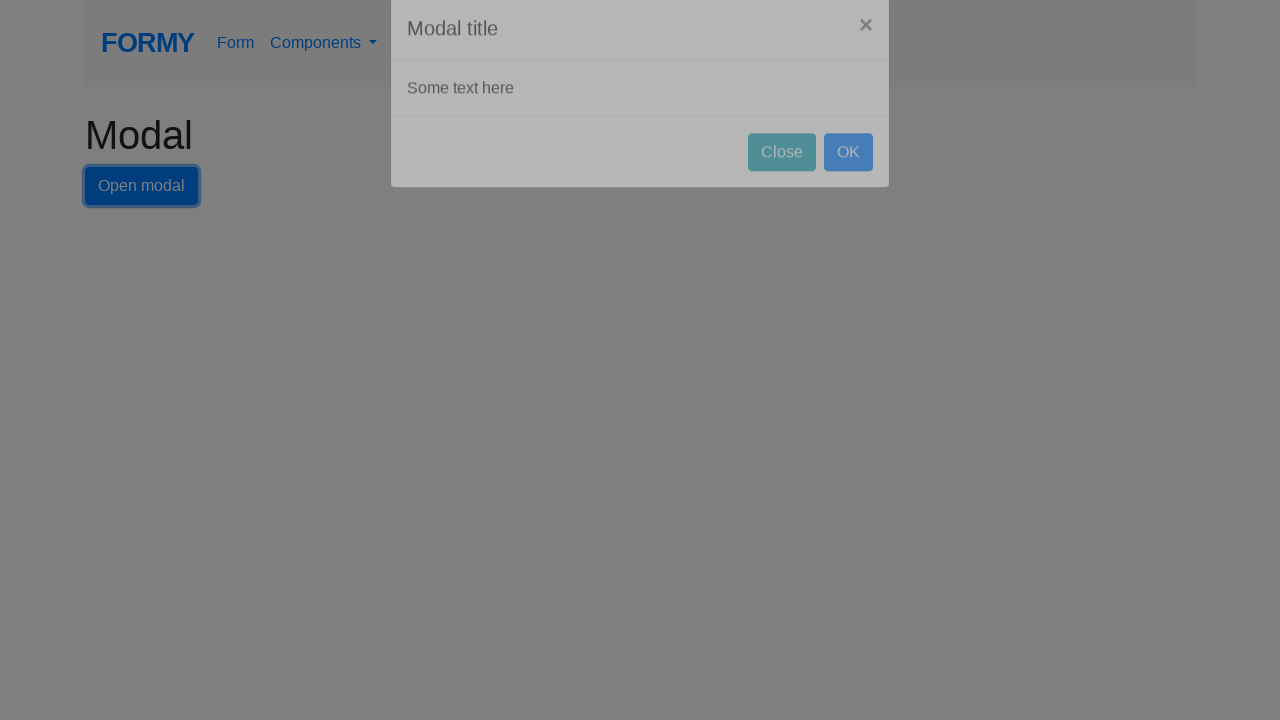

Executed JavaScript to click the close button
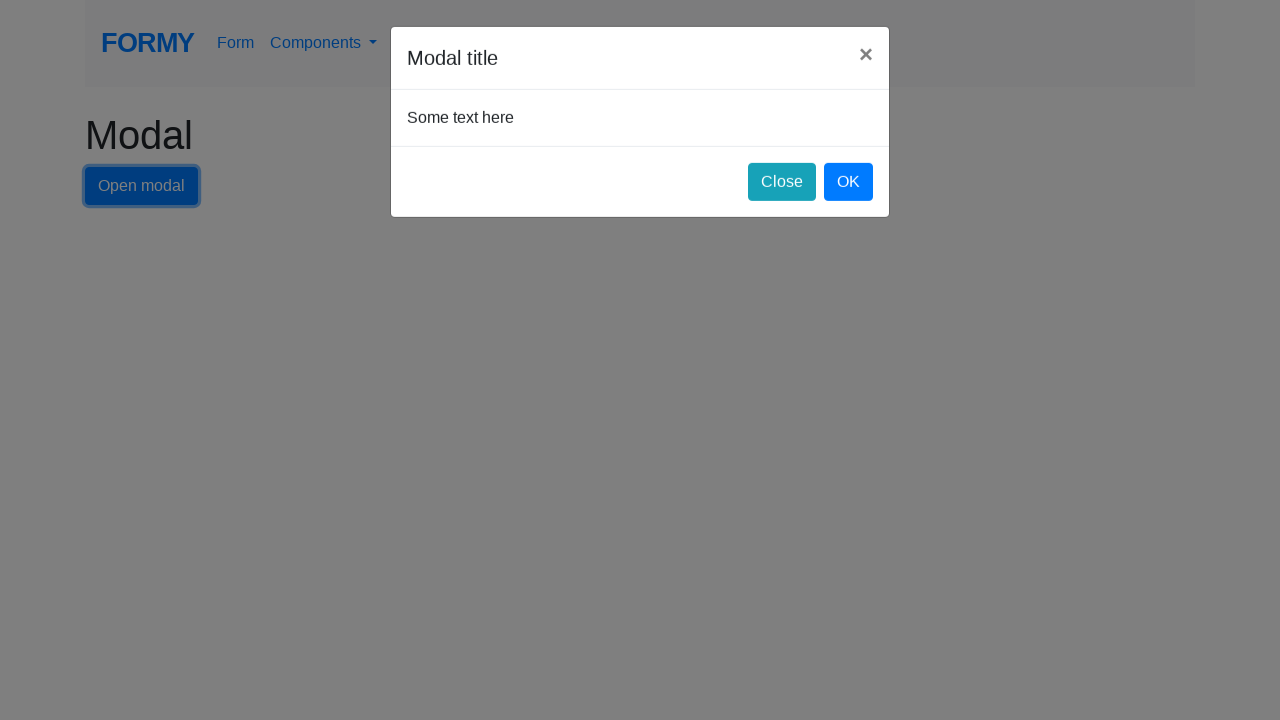

Modal dialog closed successfully and main header is visible
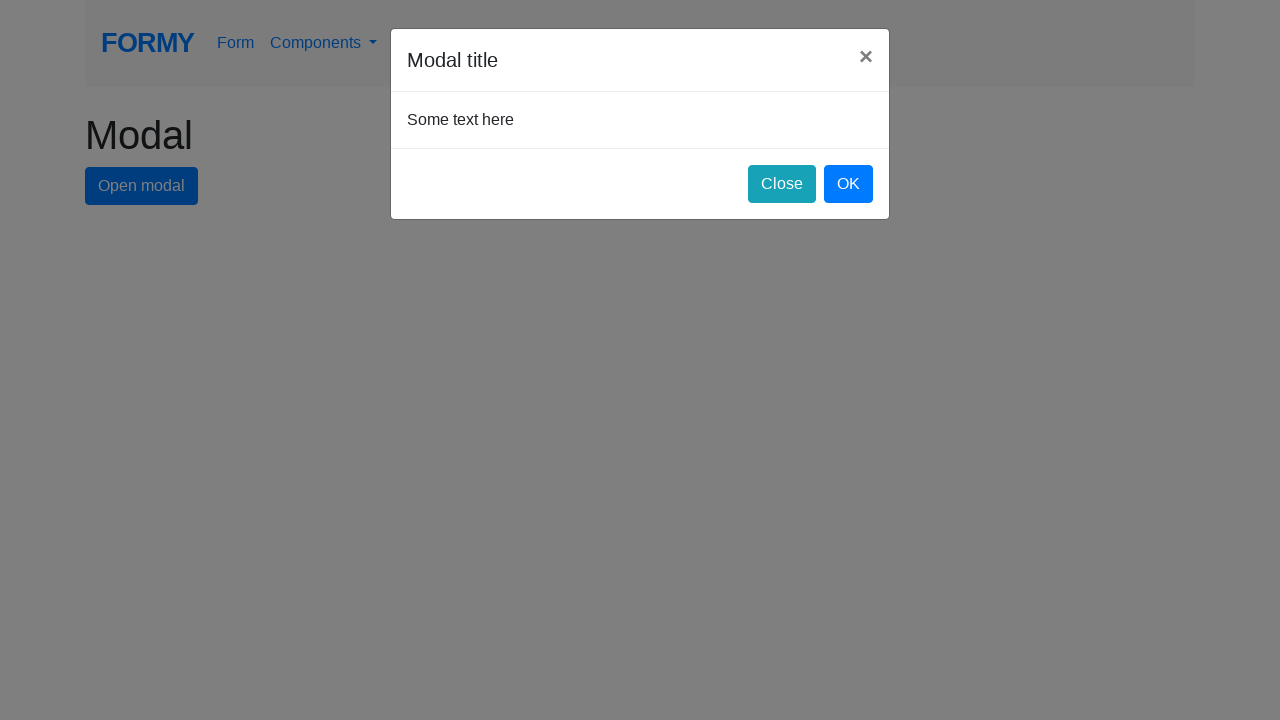

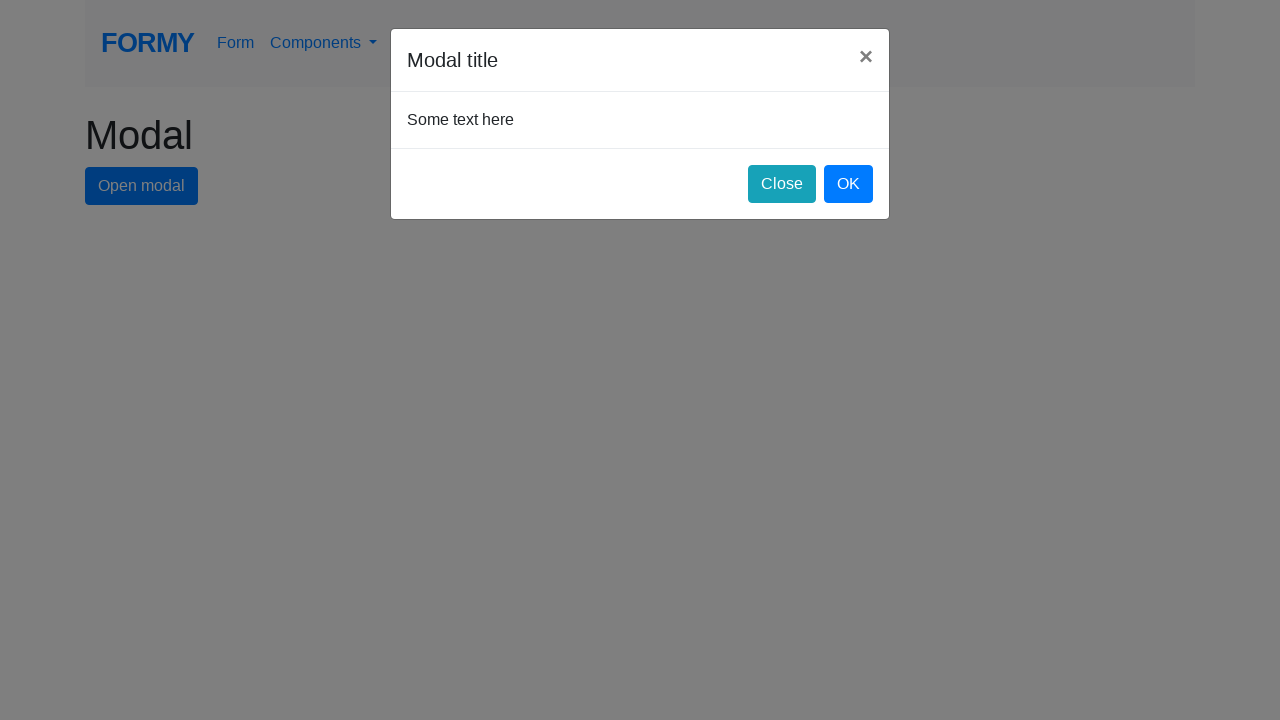